Tests a slow calculator by setting a delay value, performing an addition operation (7 + 8), and verifying the result equals 15

Starting URL: https://bonigarcia.dev/selenium-webdriver-java/slow-calculator.html

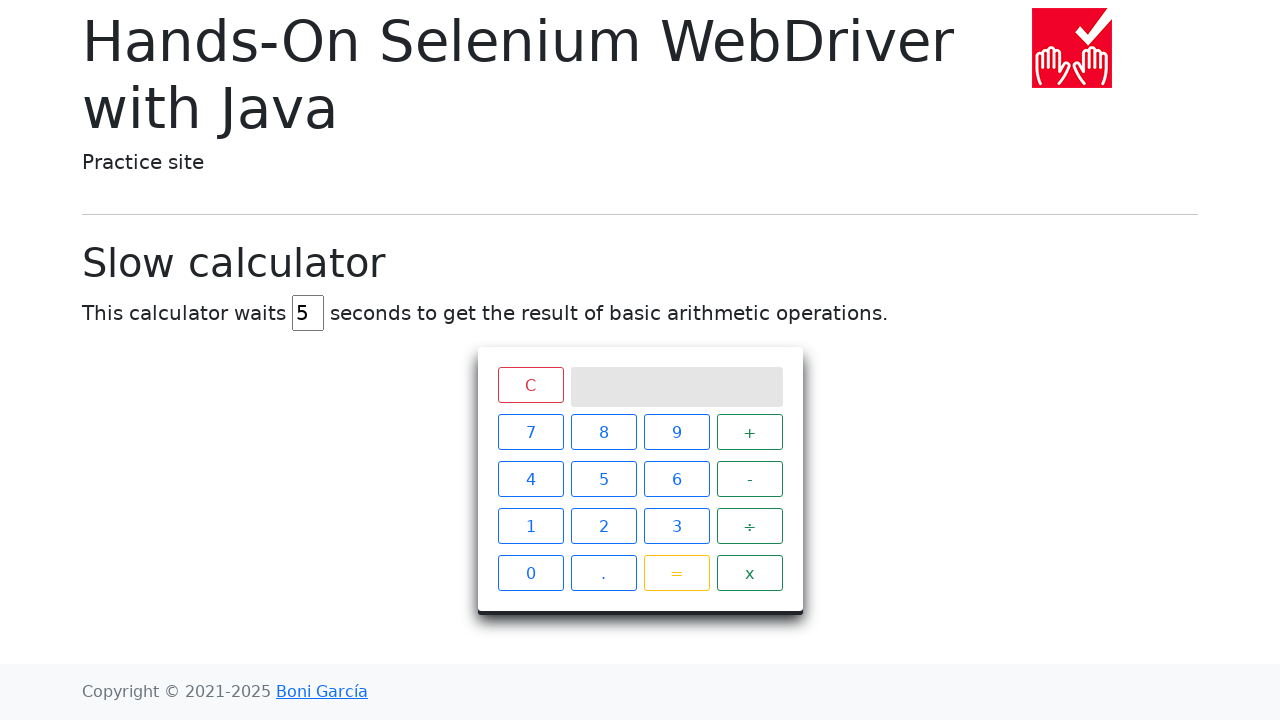

Cleared the delay input field on #delay
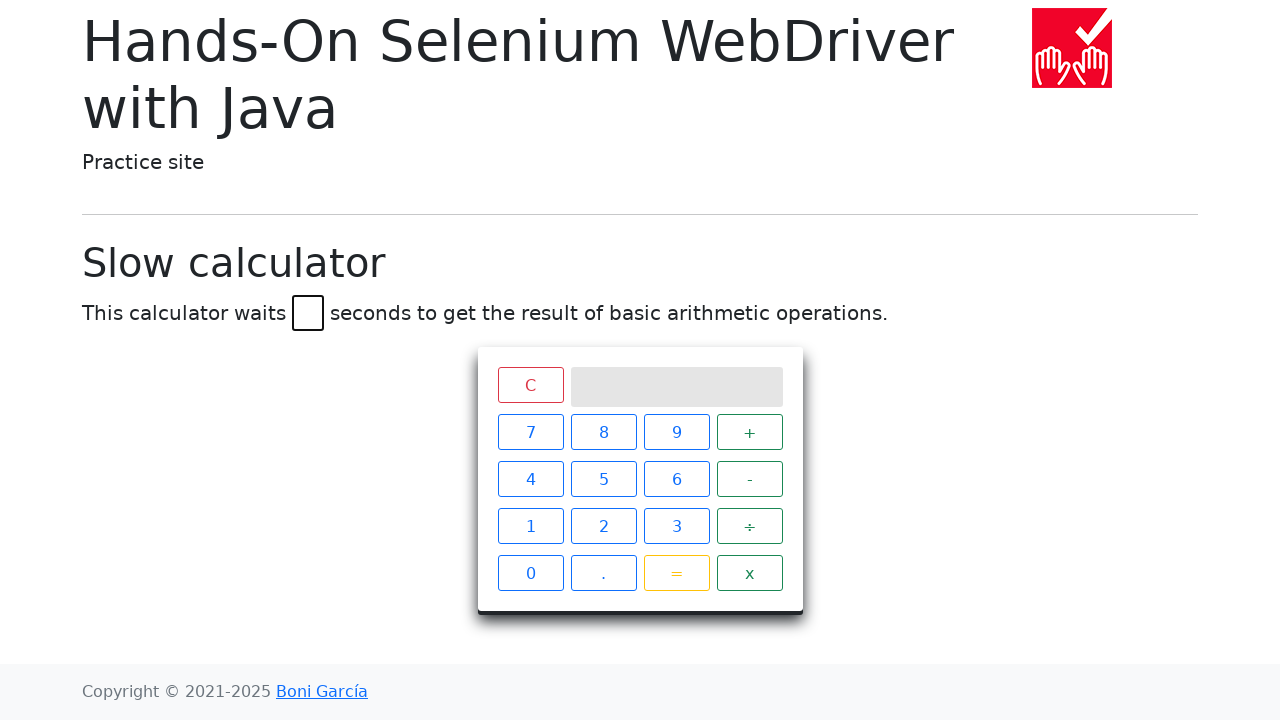

Set delay value to 45 seconds on #delay
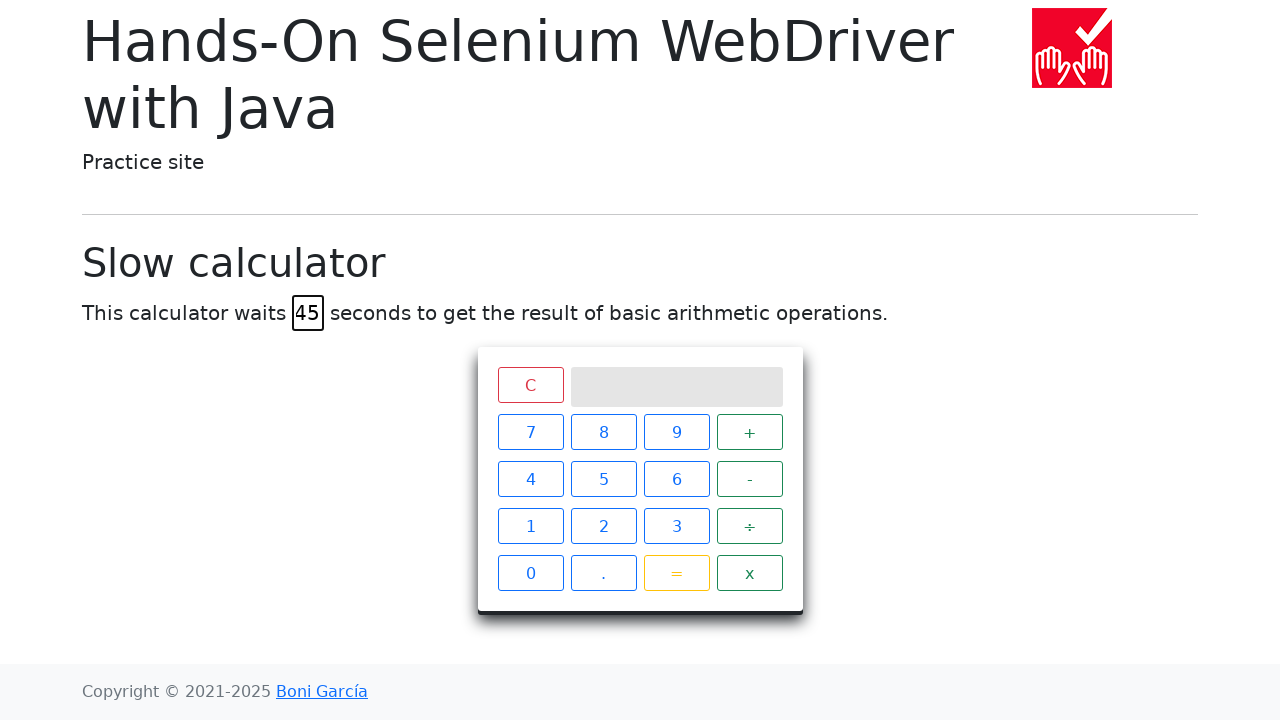

Clicked calculator button '7' at (530, 432) on xpath=//span[text()='7']
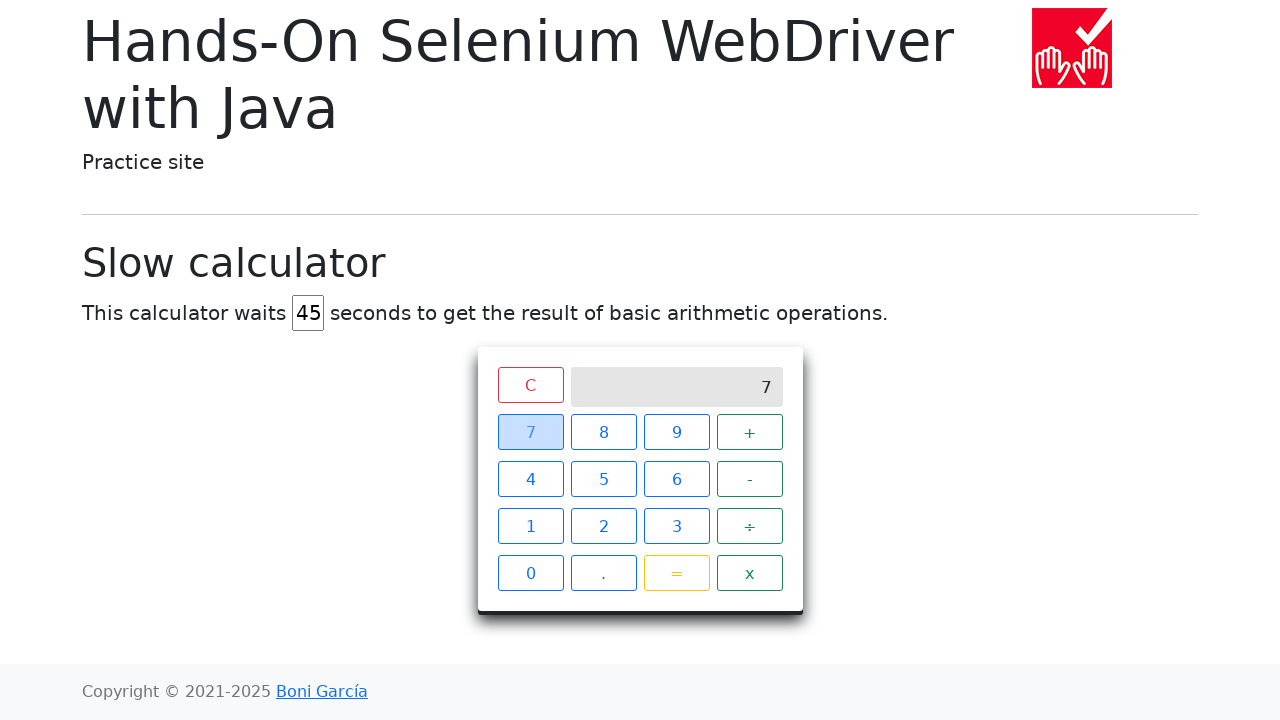

Clicked calculator button '+' at (750, 432) on xpath=//span[text()='+']
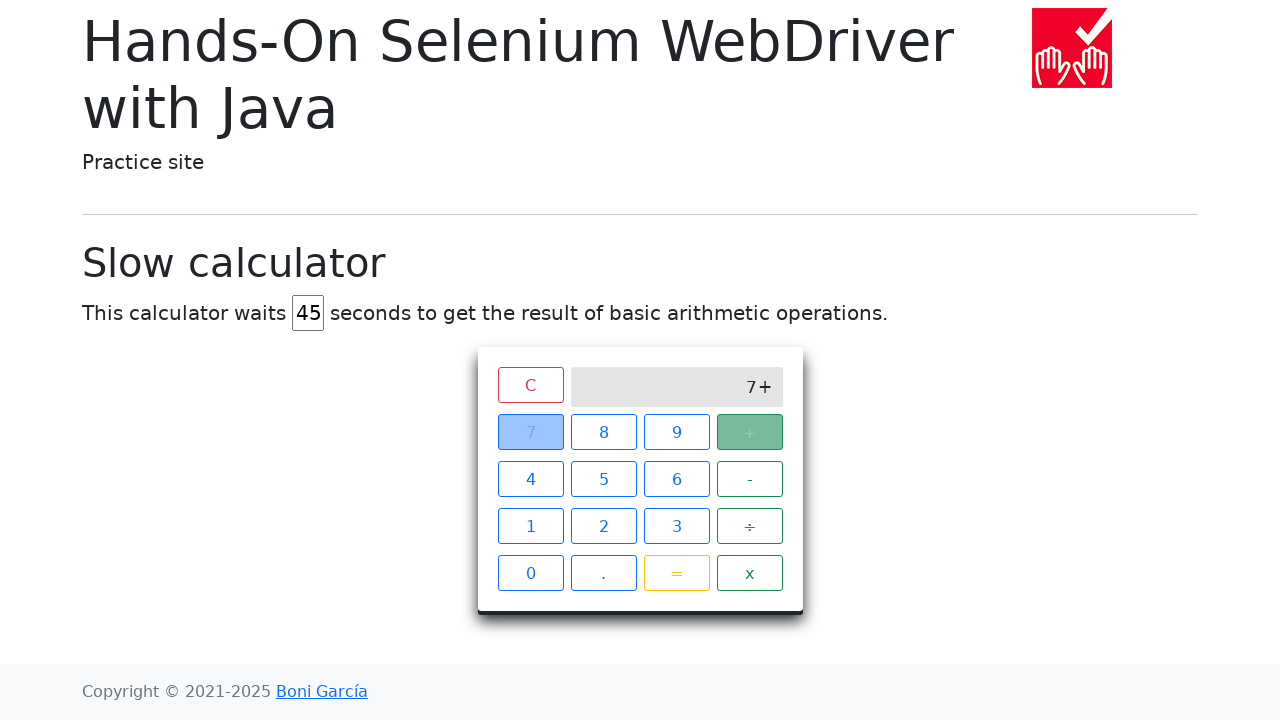

Clicked calculator button '8' at (604, 432) on xpath=//span[text()='8']
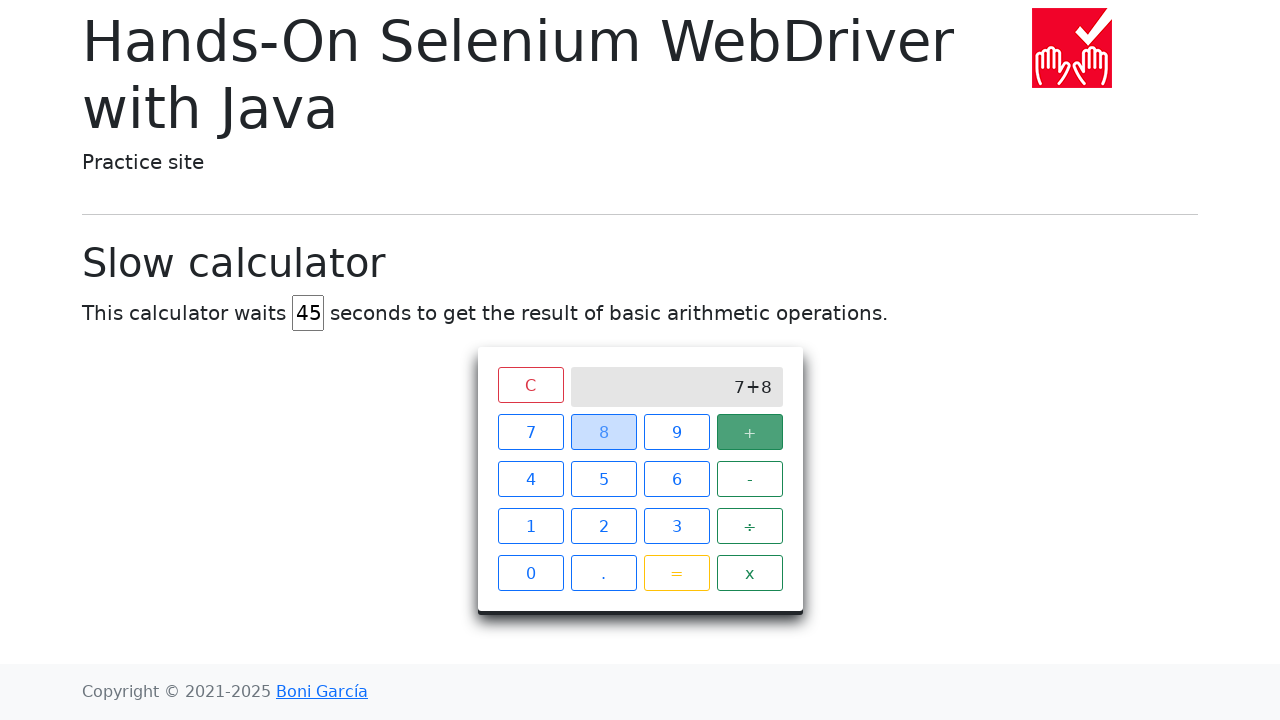

Clicked calculator button '=' to execute operation at (676, 573) on xpath=//span[text()='=']
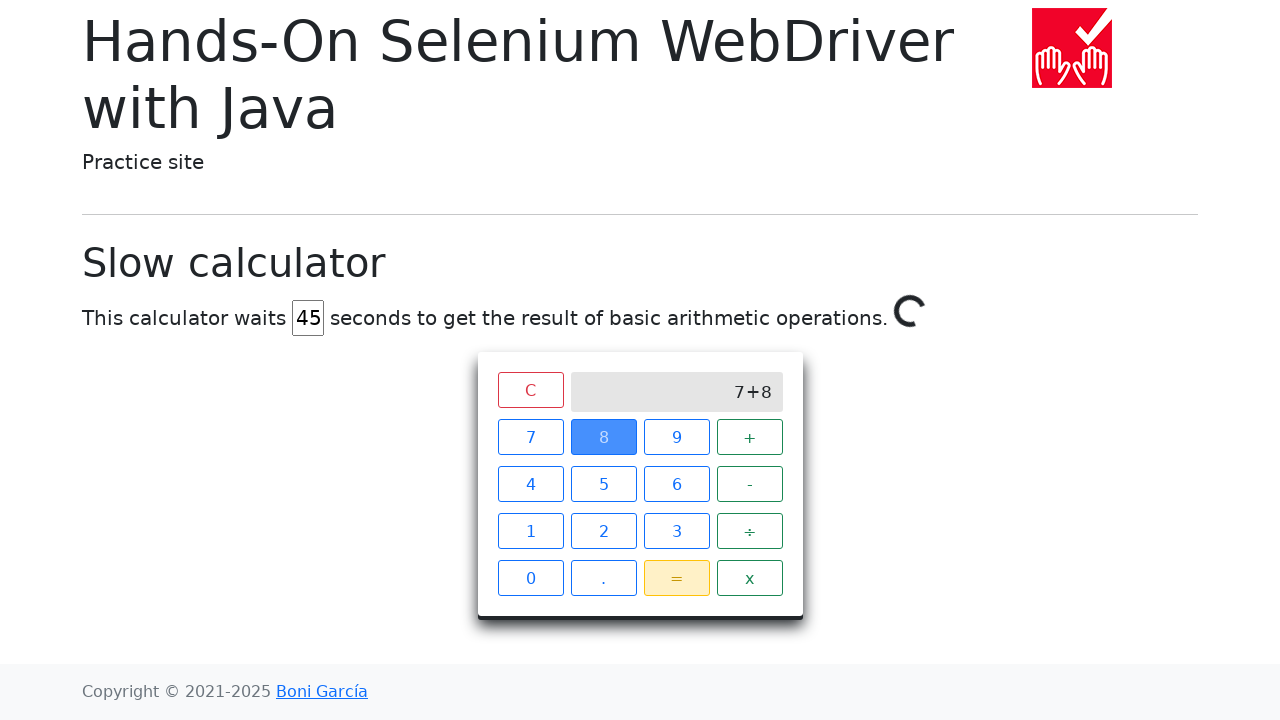

Verified calculator result equals 15
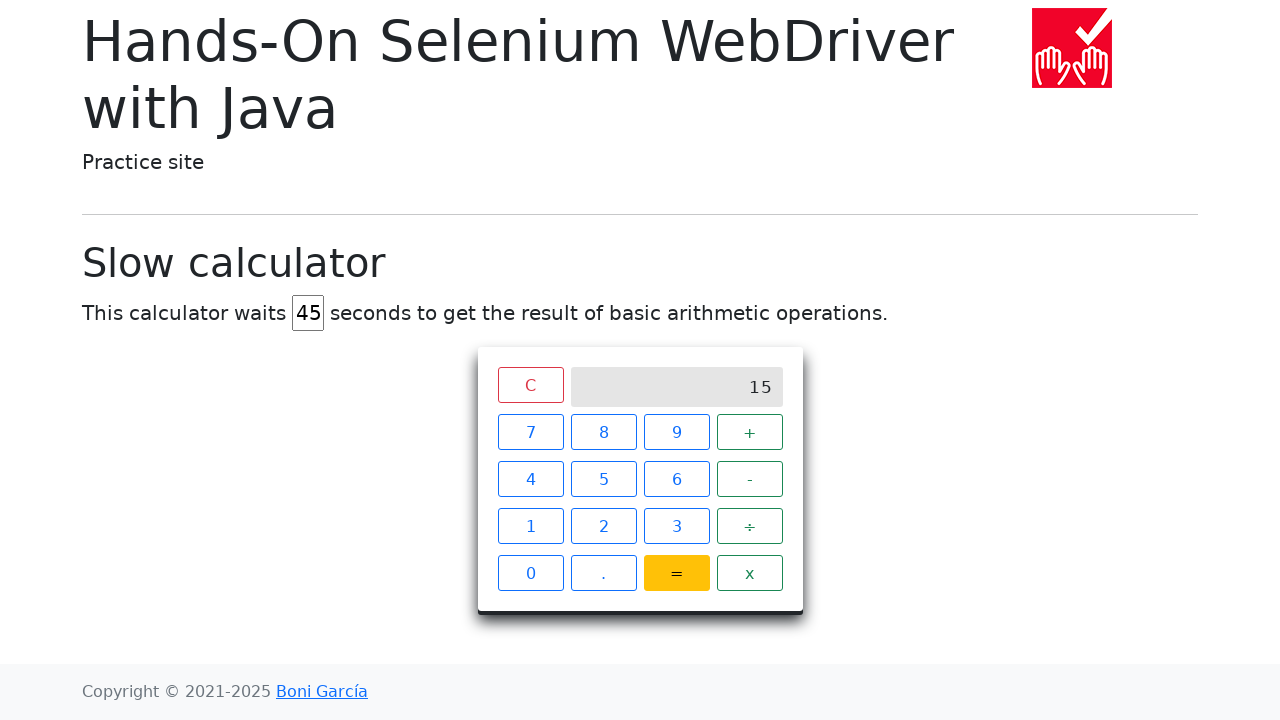

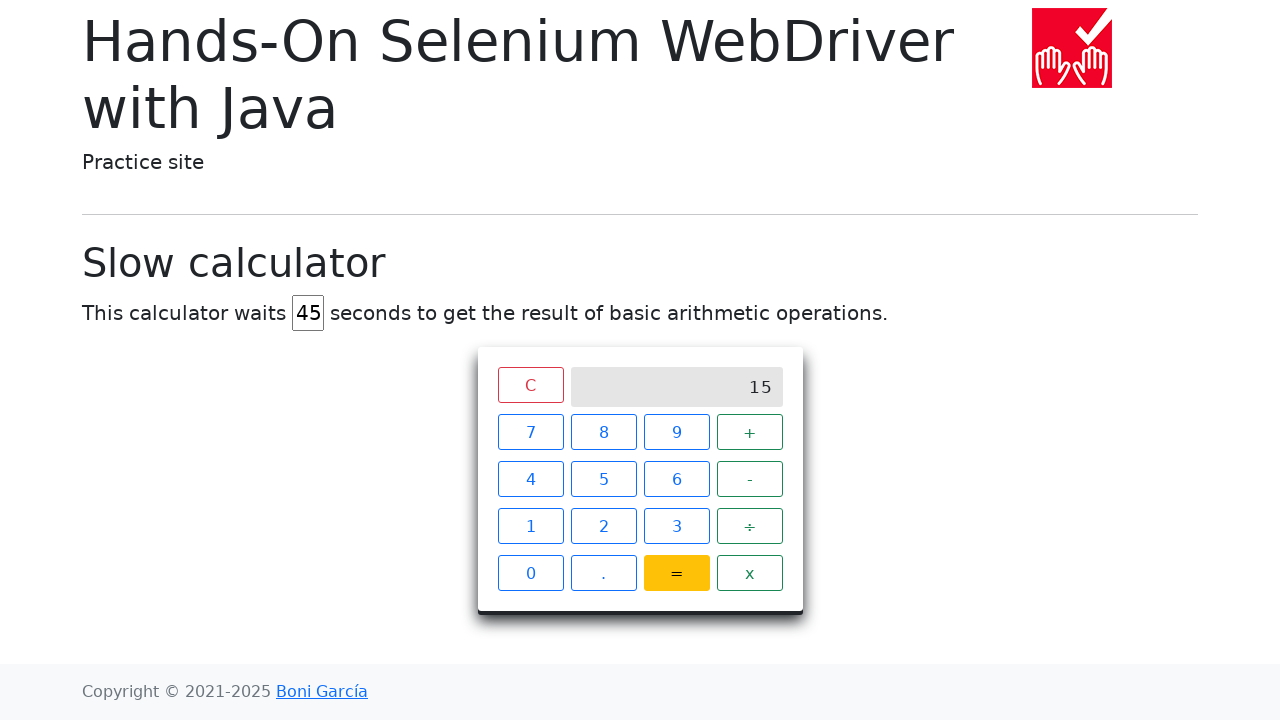